Navigates through the Books to Scrape website by clicking through multiple pages using the pagination "next" button, verifying that book listings load on each page.

Starting URL: http://books.toscrape.com/

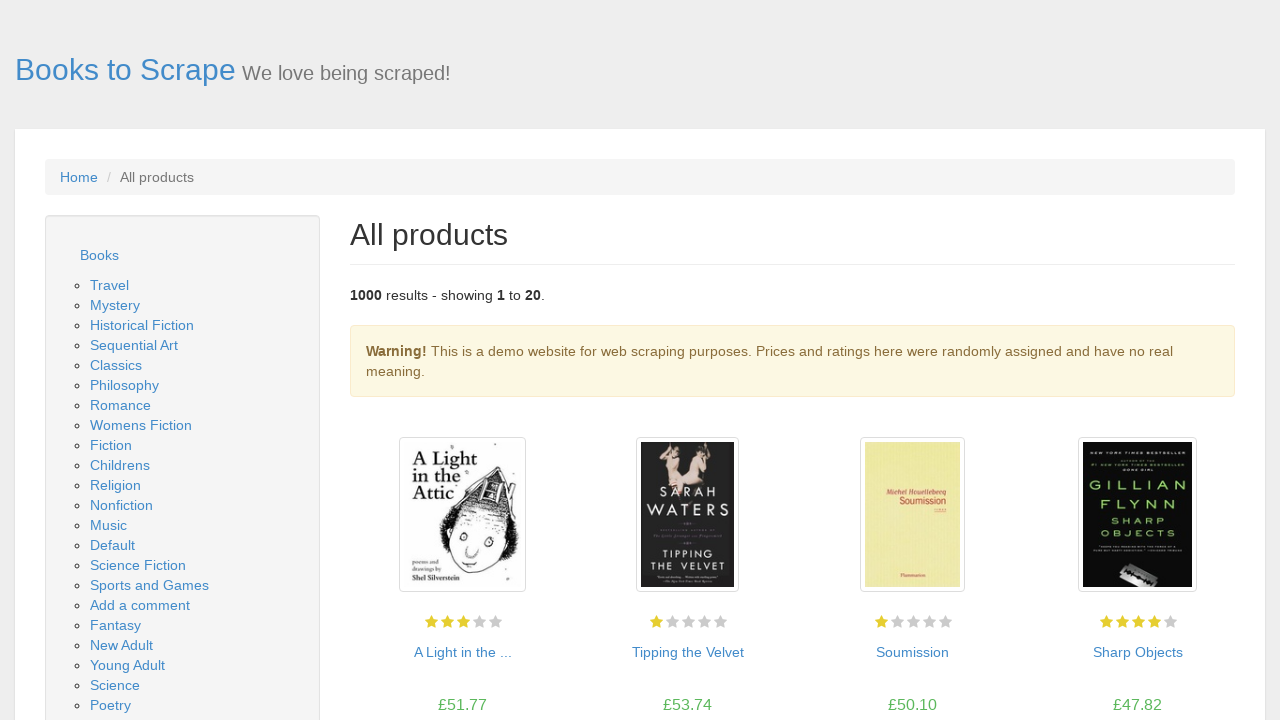

Waited for book listings to load on the first page
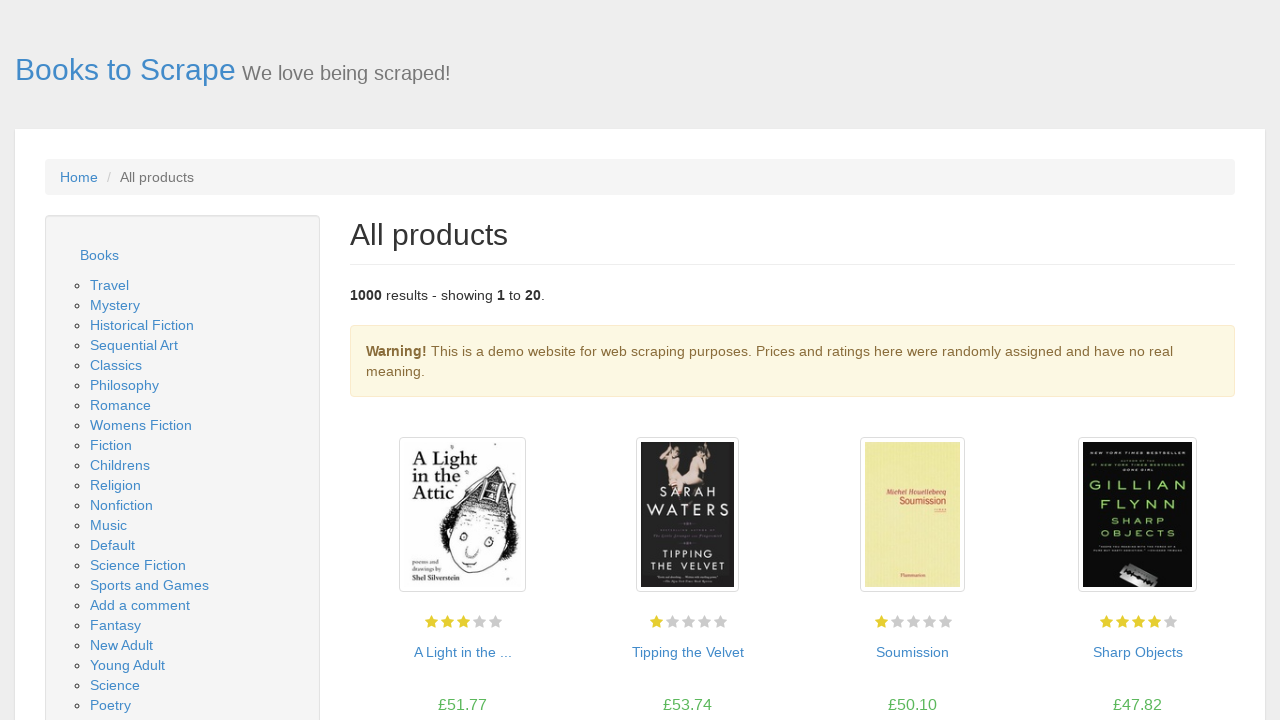

Located the next page button
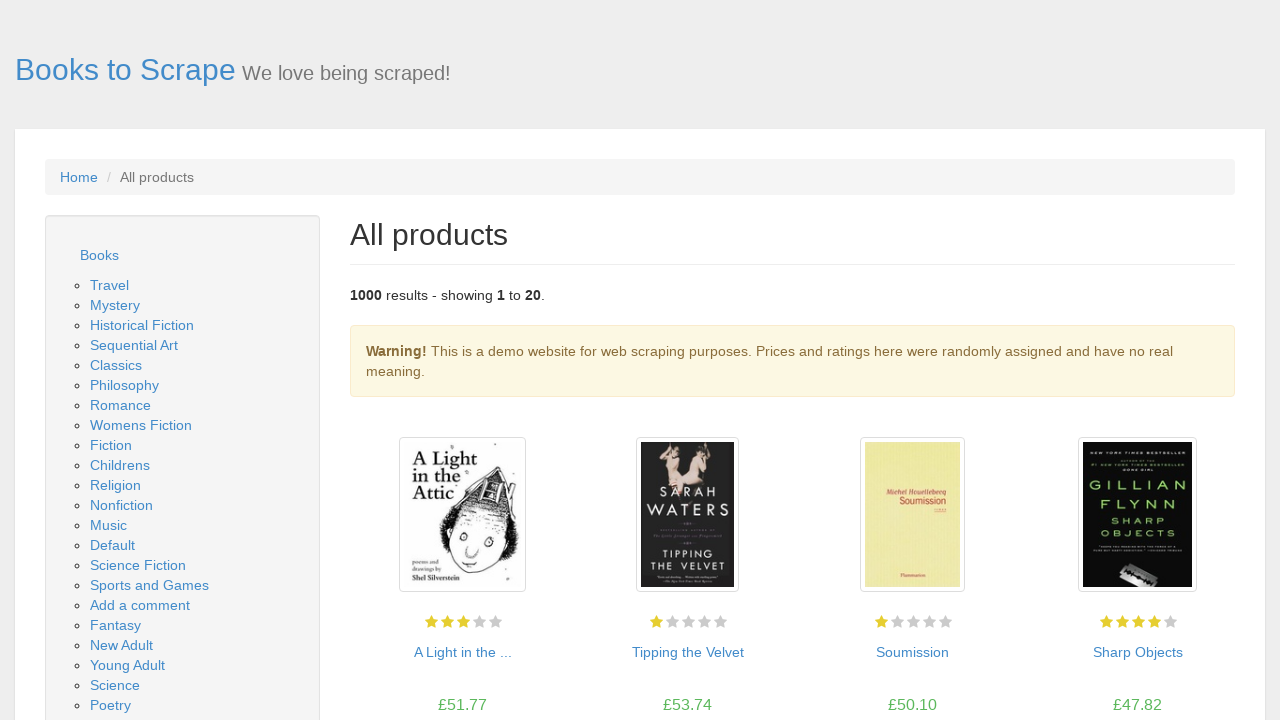

Clicked next page button (page 1) at (1206, 654) on li.next > a
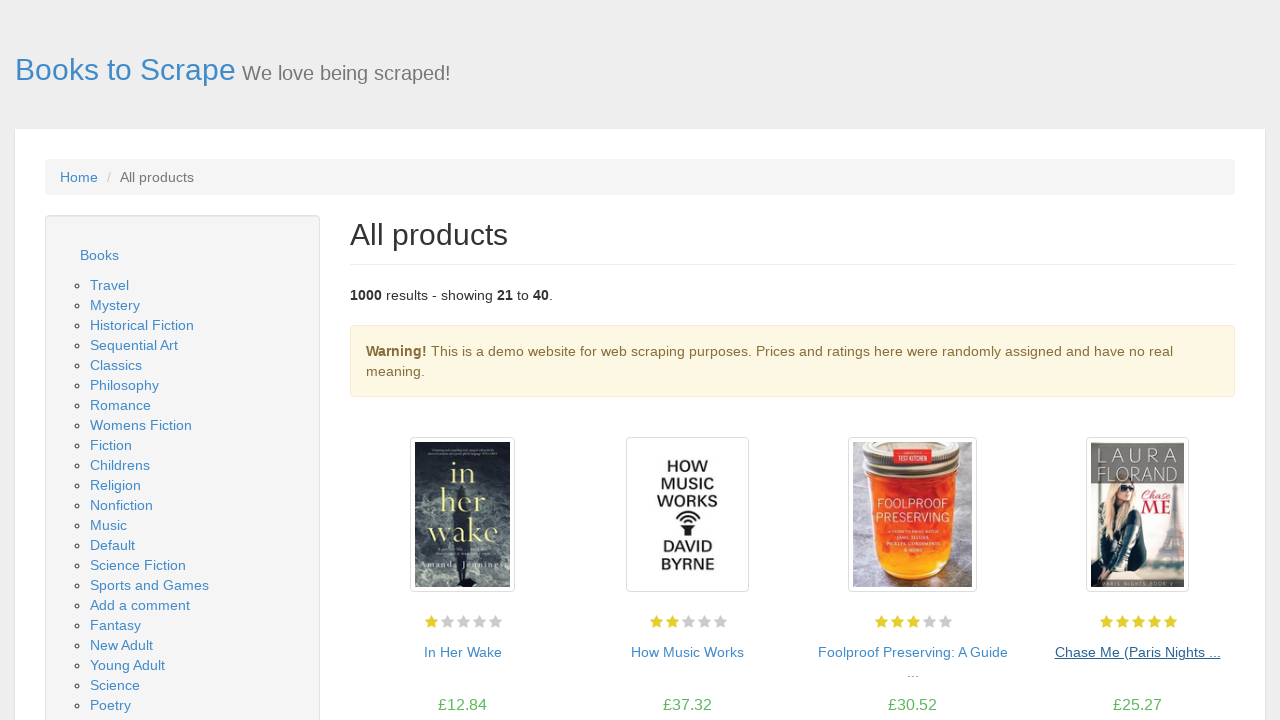

Book listings loaded on page 2
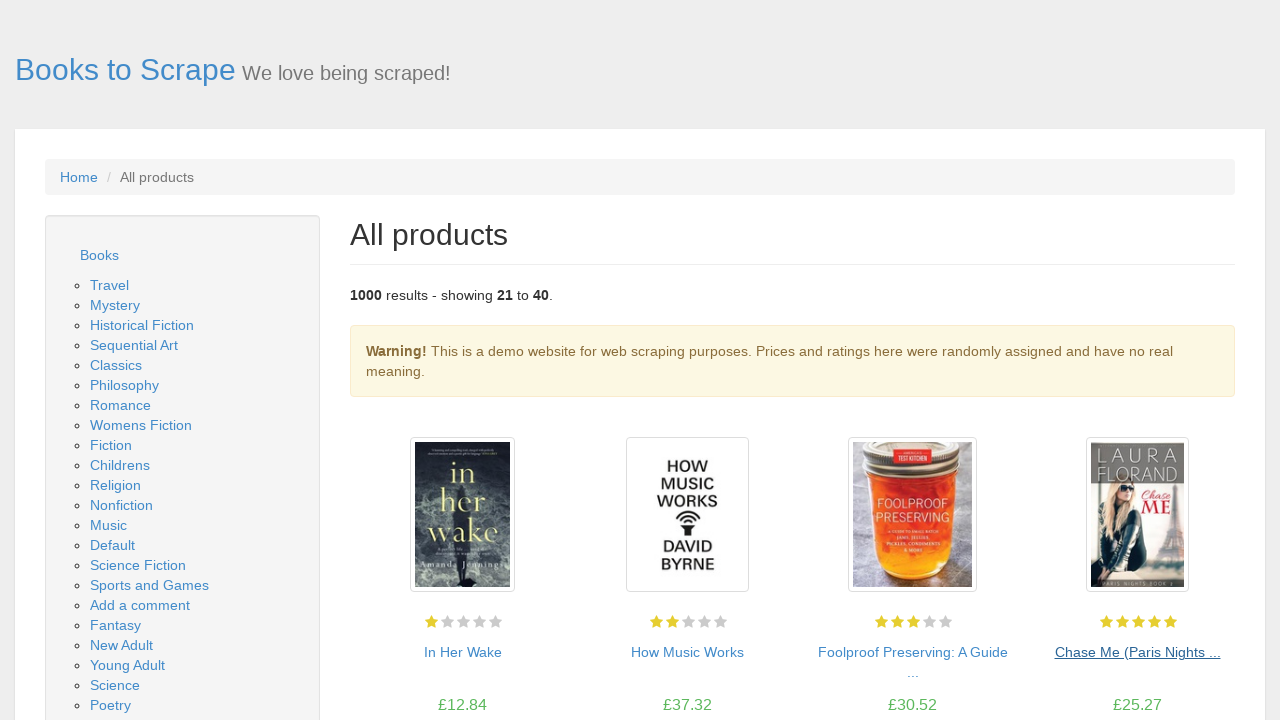

Located the next page button
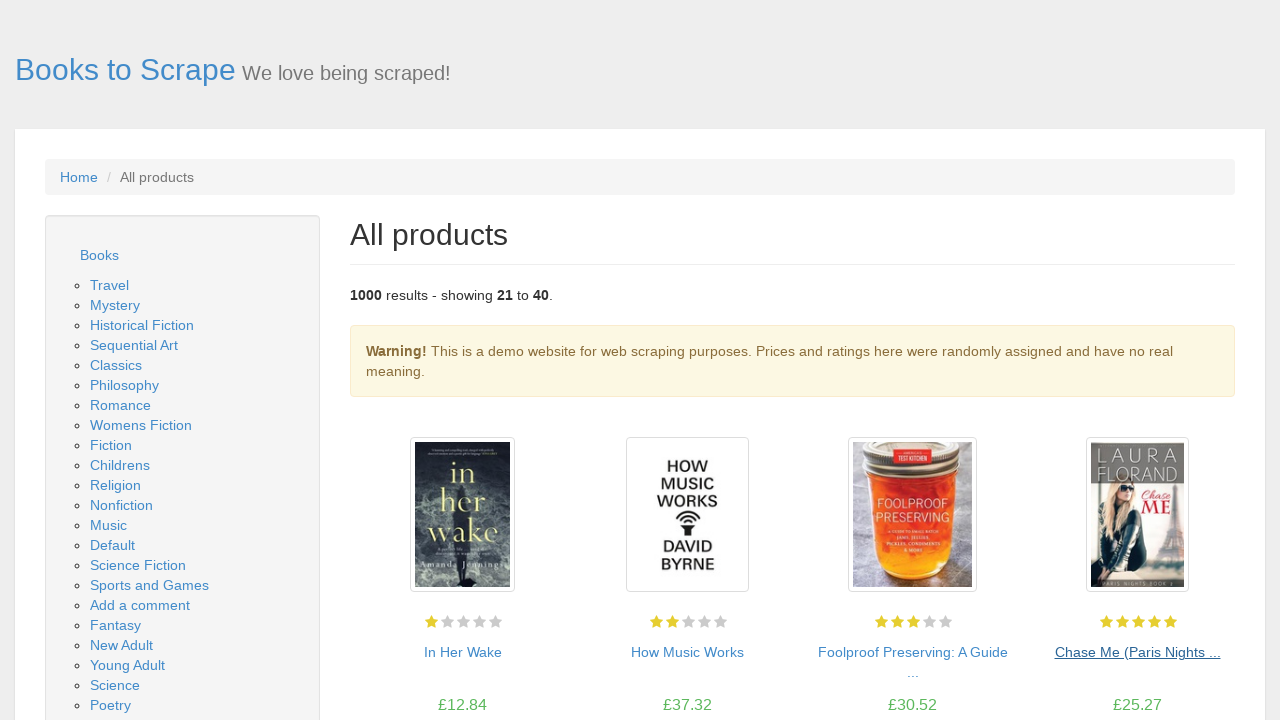

Clicked next page button (page 2) at (1206, 654) on li.next > a
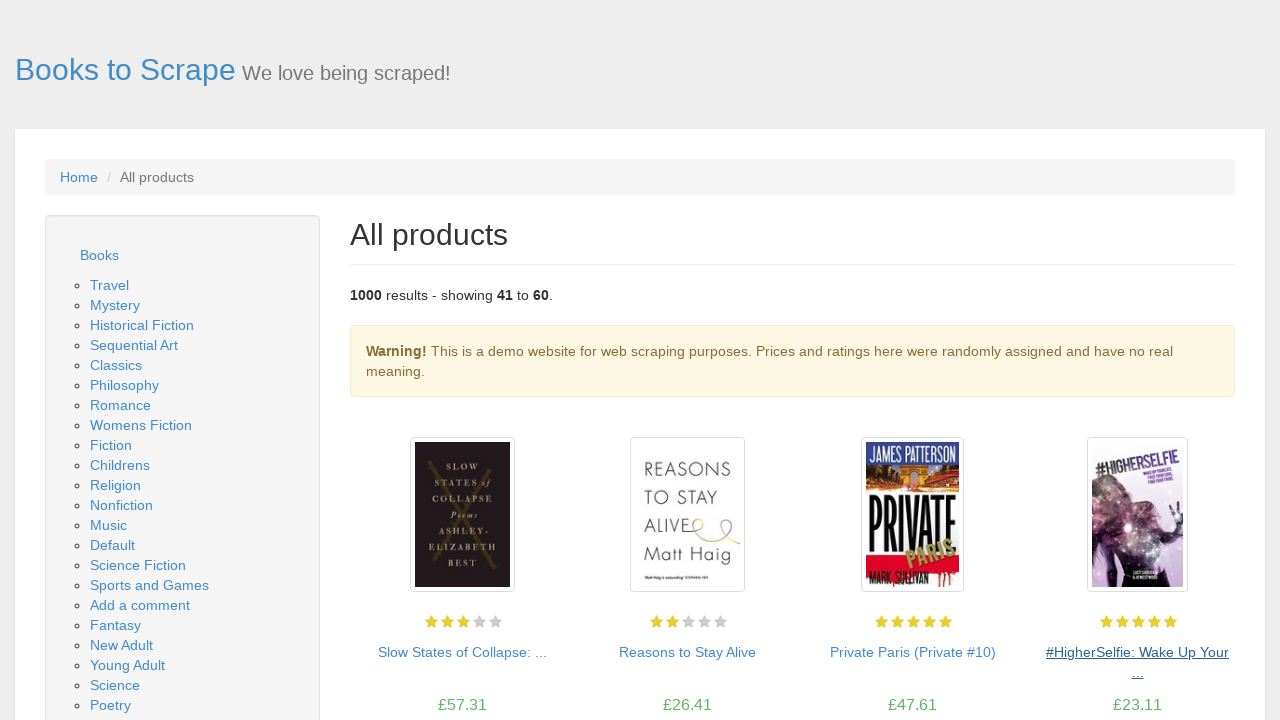

Book listings loaded on page 3
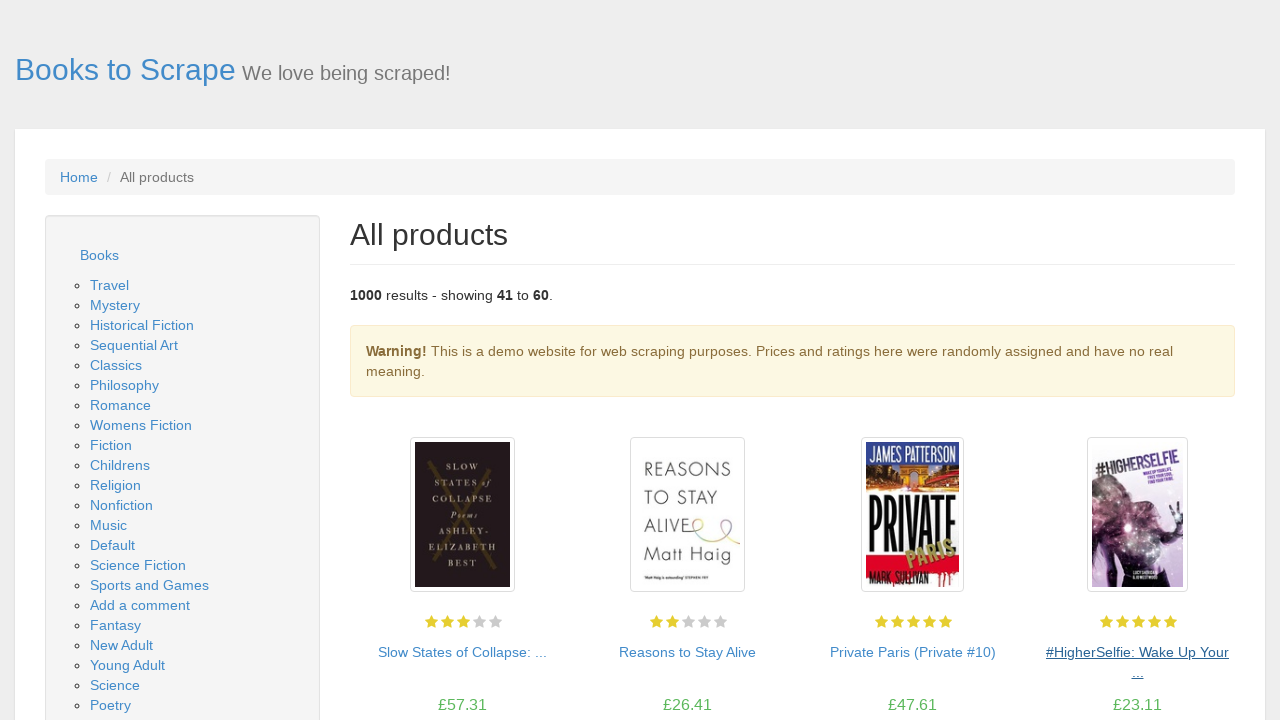

Located the next page button
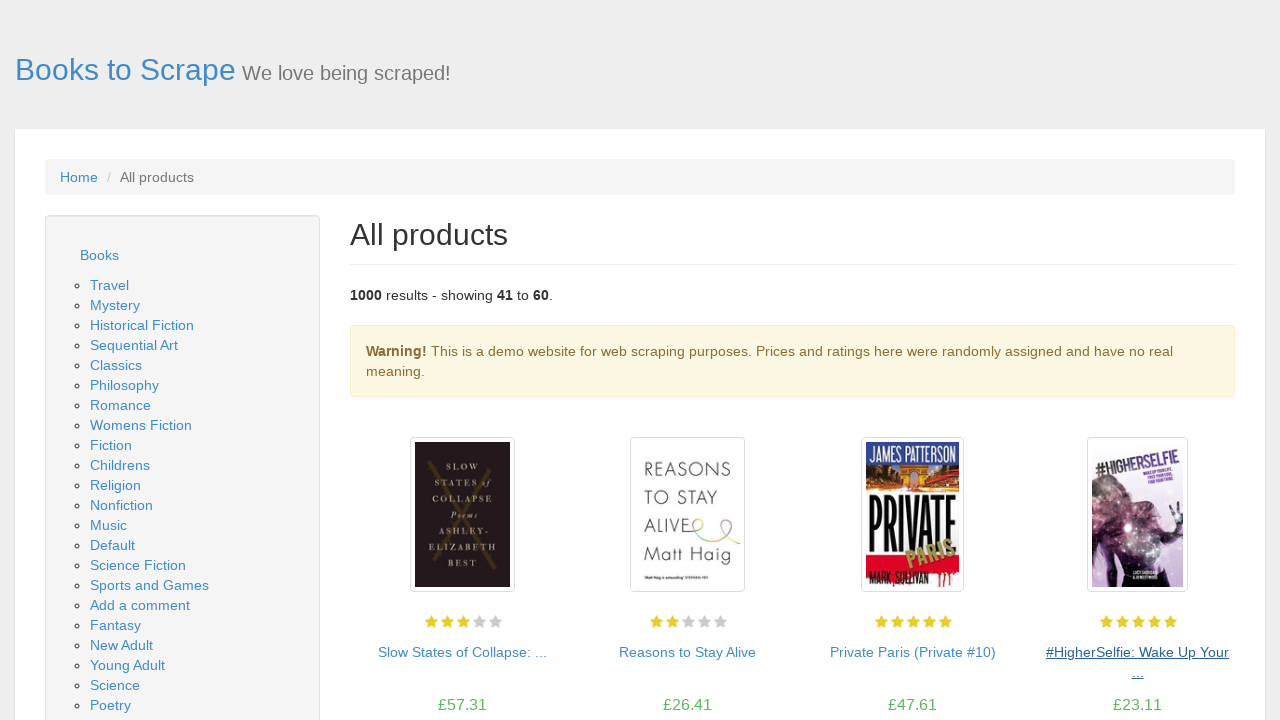

Clicked next page button (page 3) at (1206, 654) on li.next > a
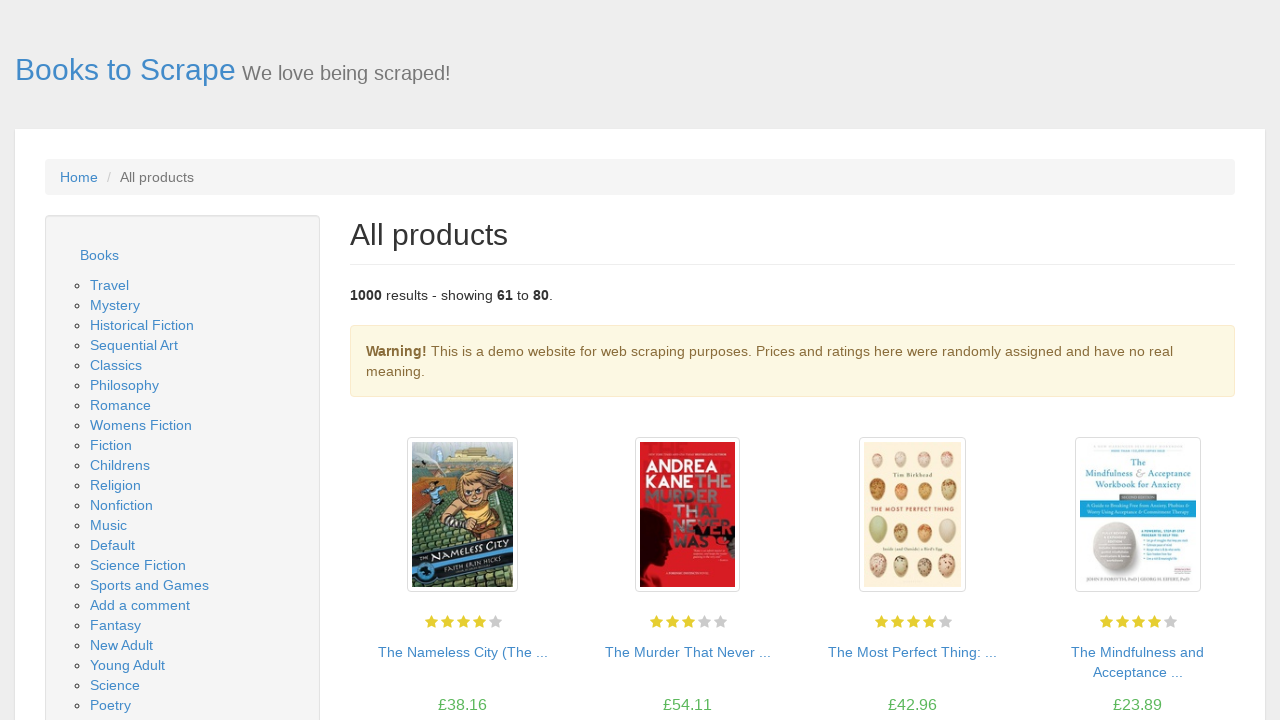

Book listings loaded on page 4
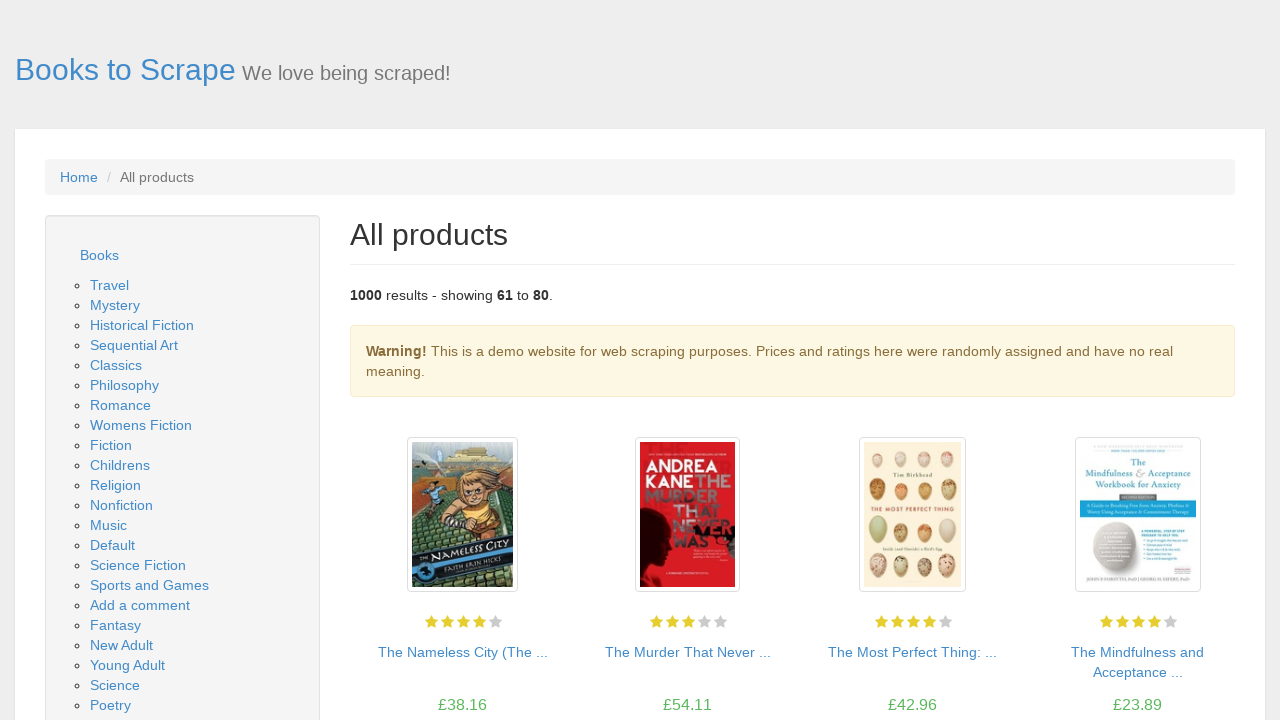

Located the next page button
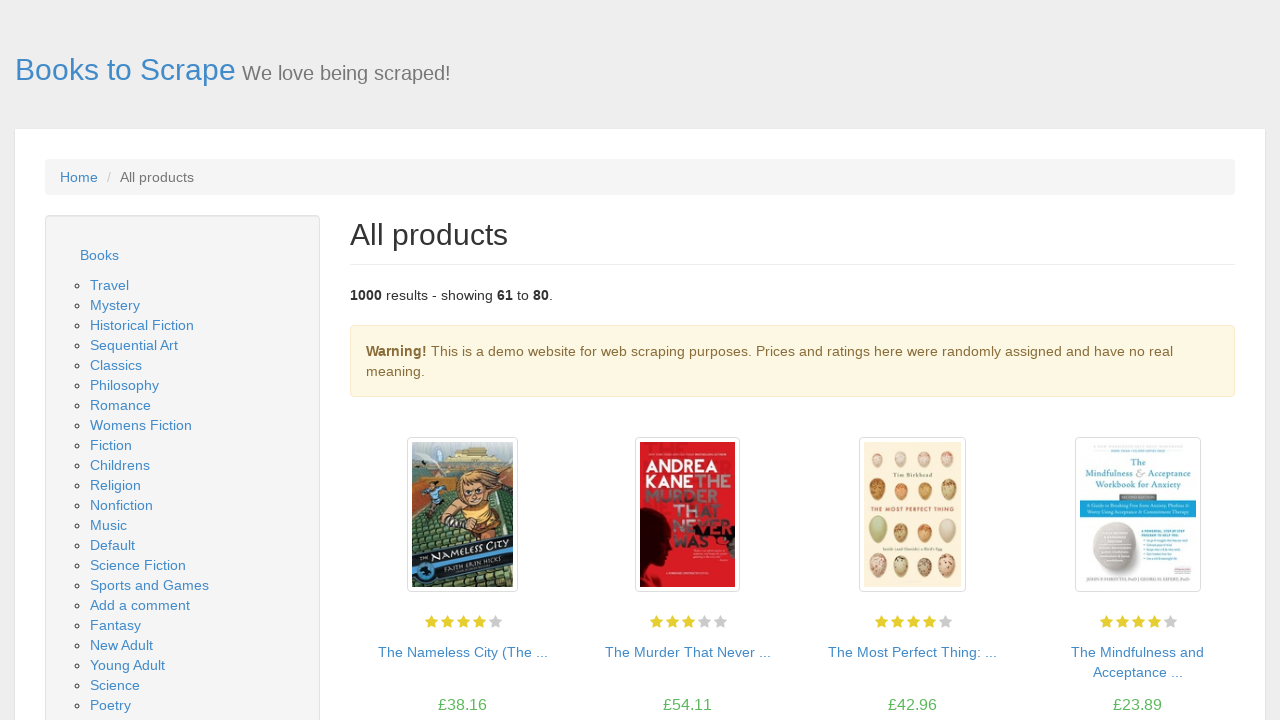

Clicked next page button (page 4) at (1206, 654) on li.next > a
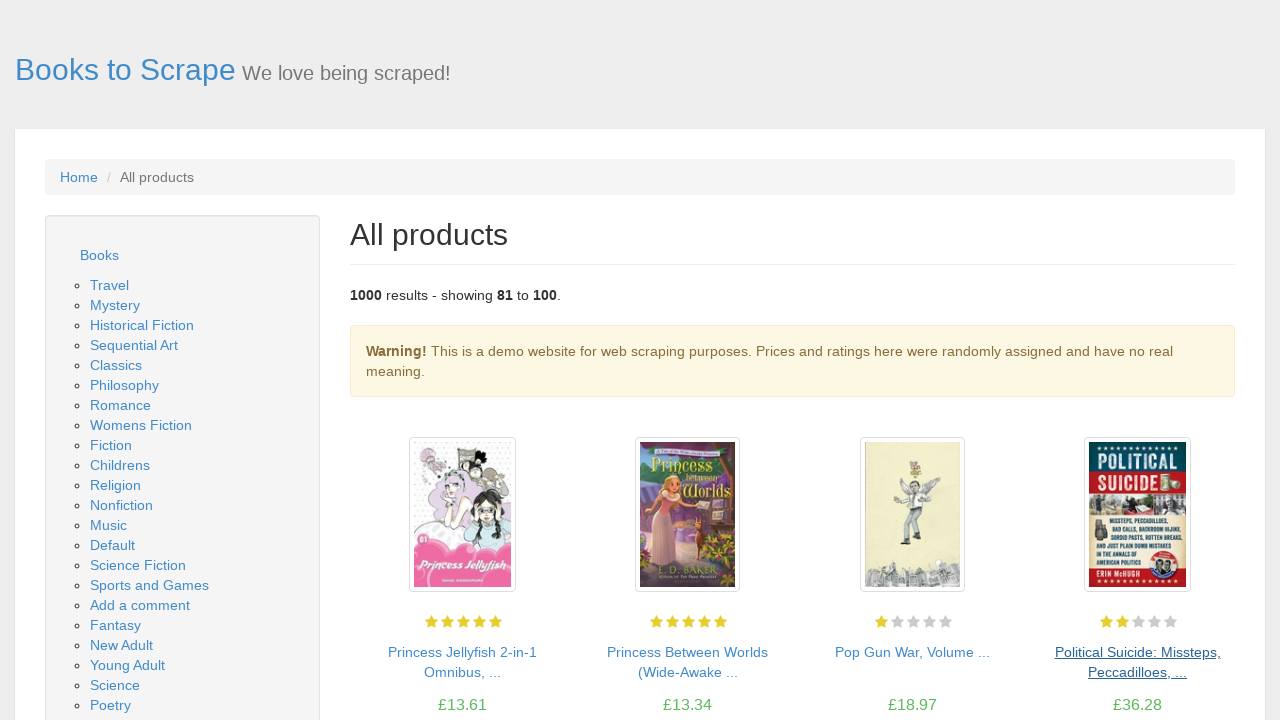

Book listings loaded on page 5
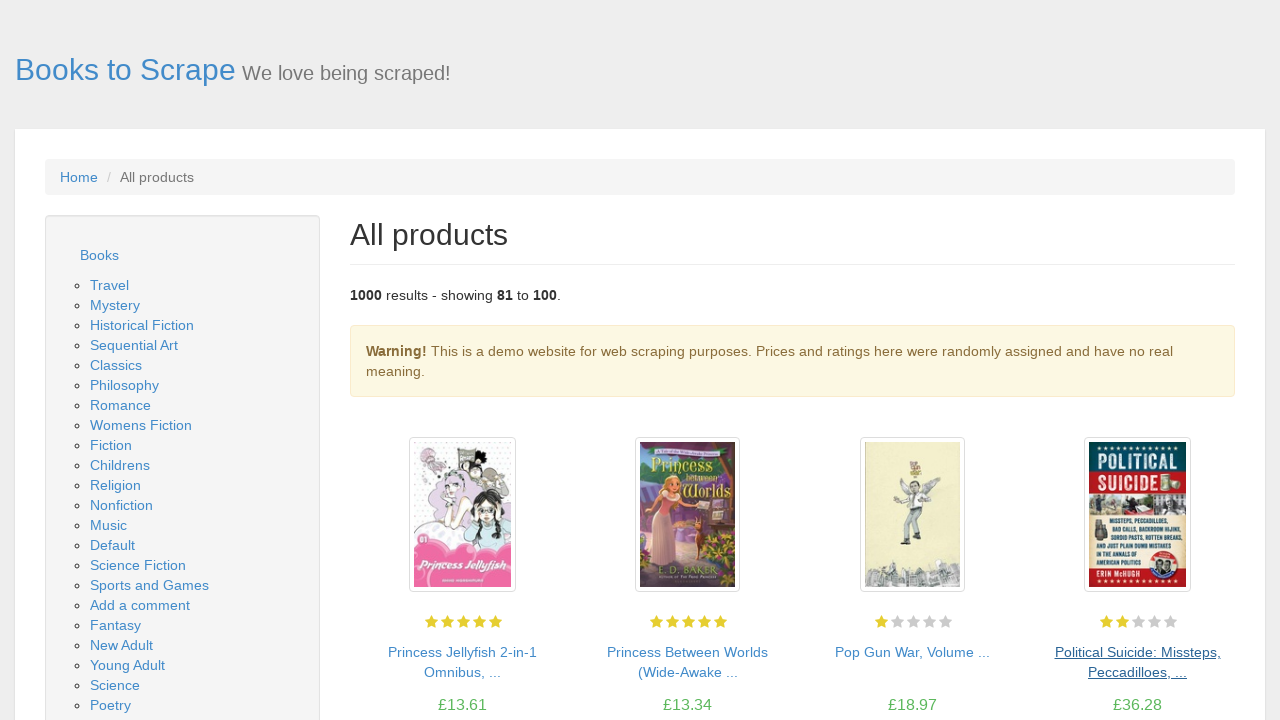

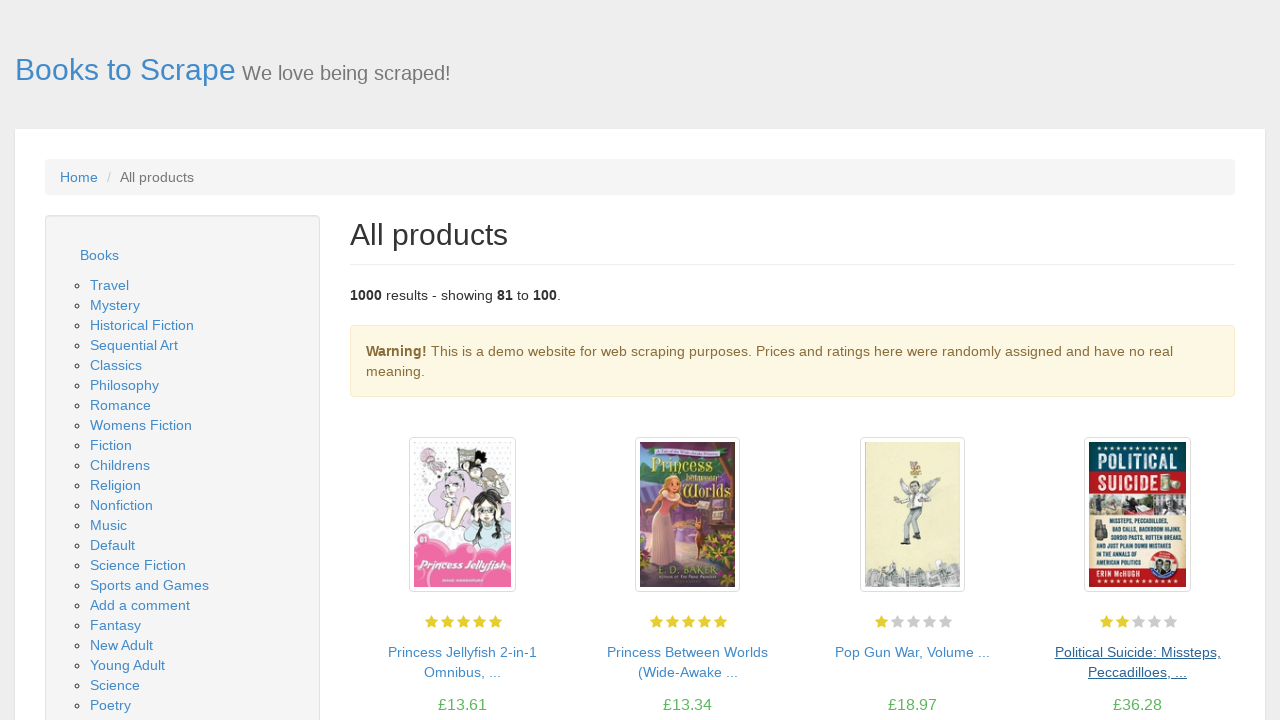